Tests working with multiple windows using a more resilient approach by storing window handles, clicking a link to open a new window, and switching between windows to verify page titles.

Starting URL: https://the-internet.herokuapp.com/windows

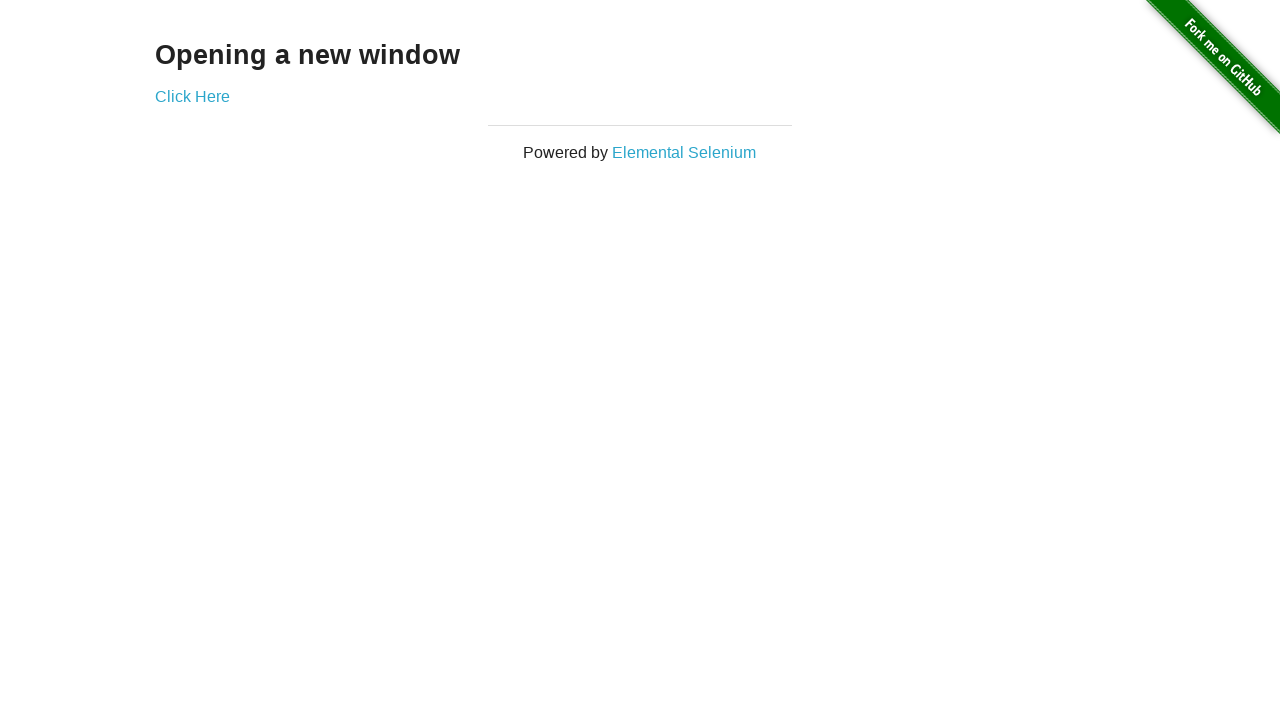

Stored reference to the first window (original page)
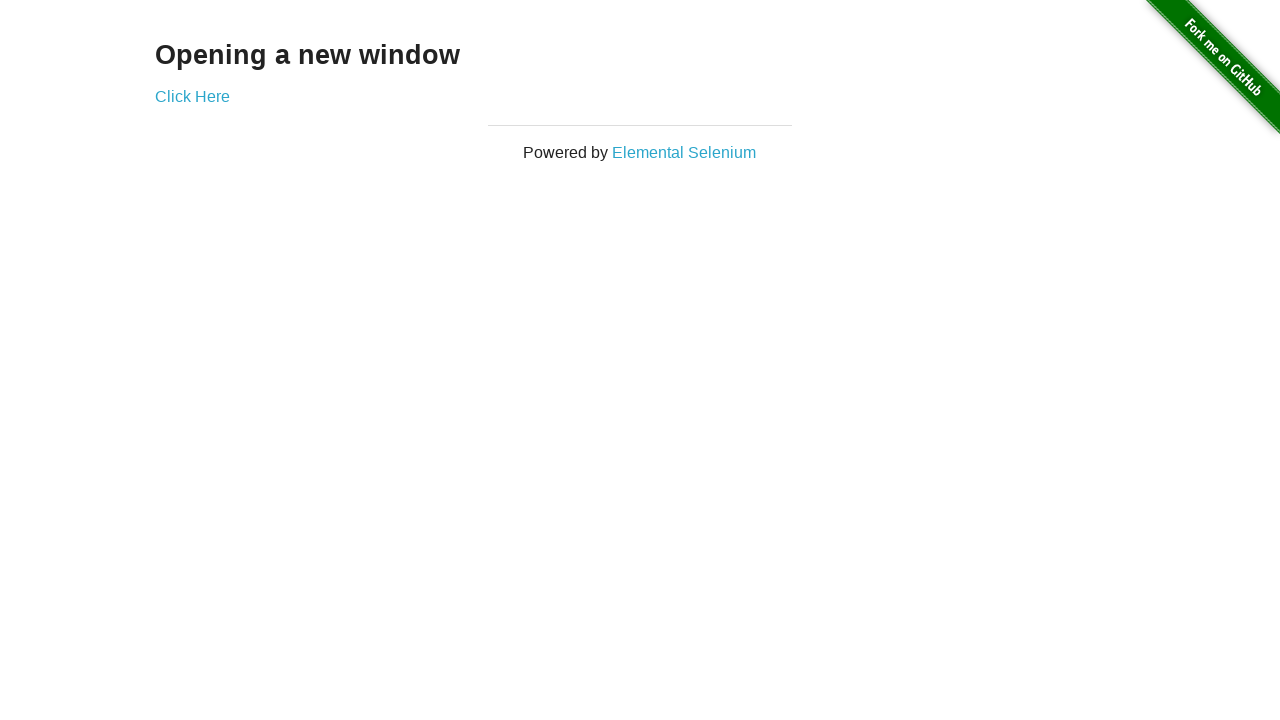

Clicked link to open a new window at (192, 96) on .example a
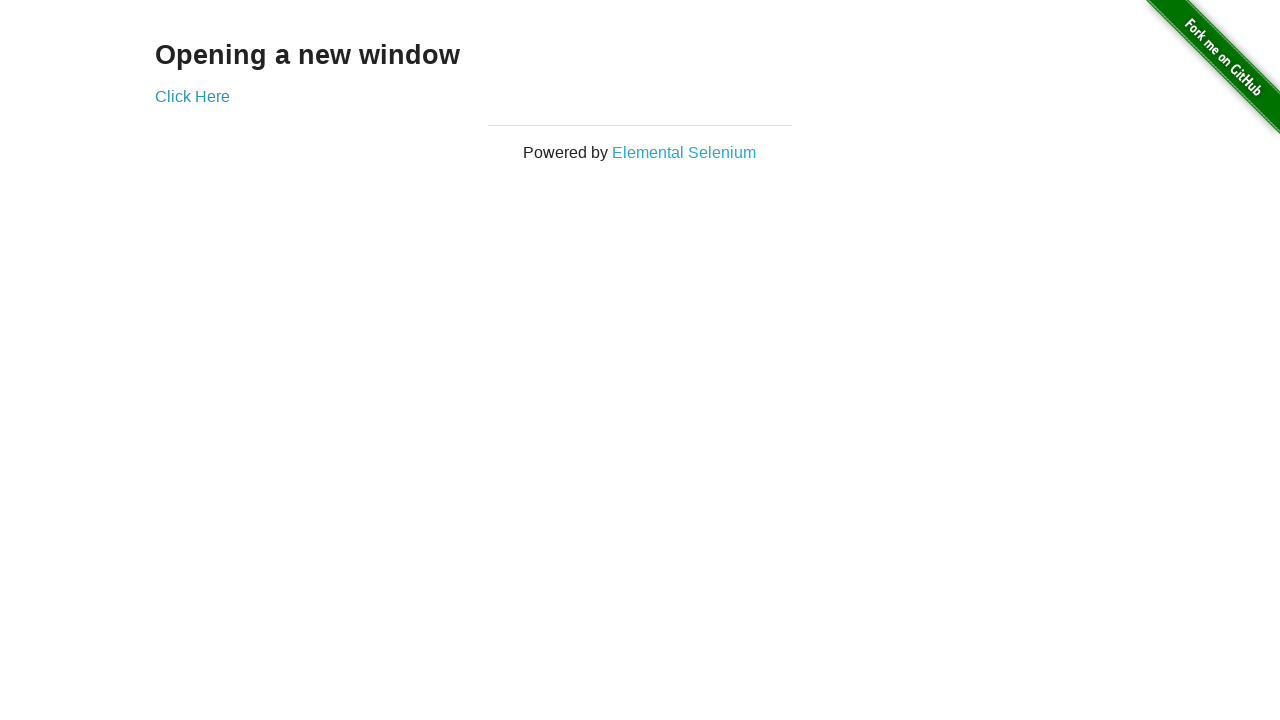

Retrieved reference to the new page
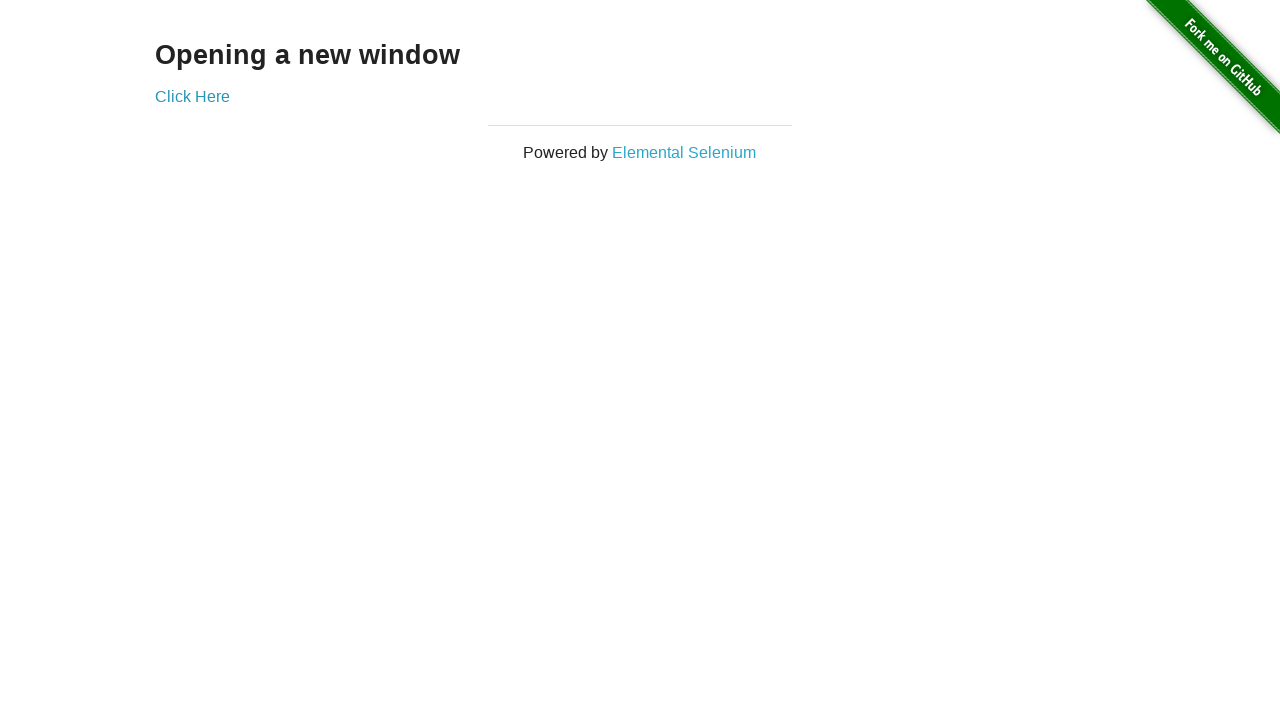

Waited for the new page to load
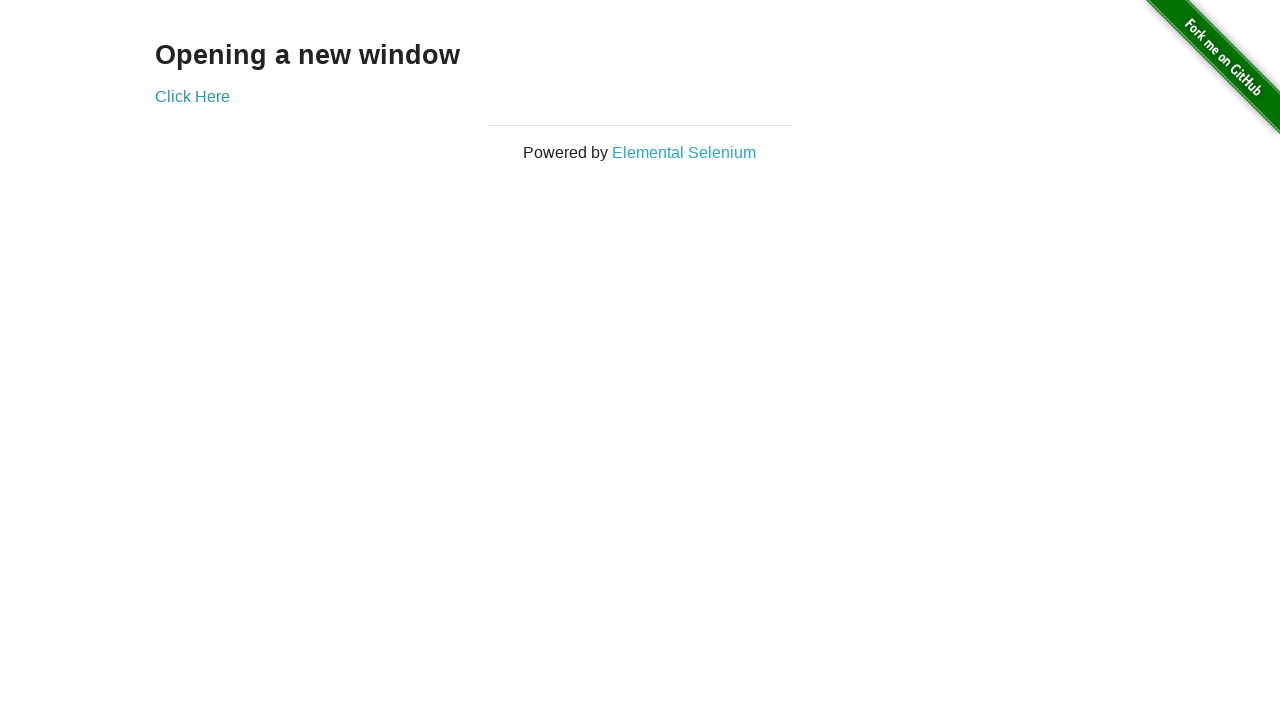

Brought first window to front
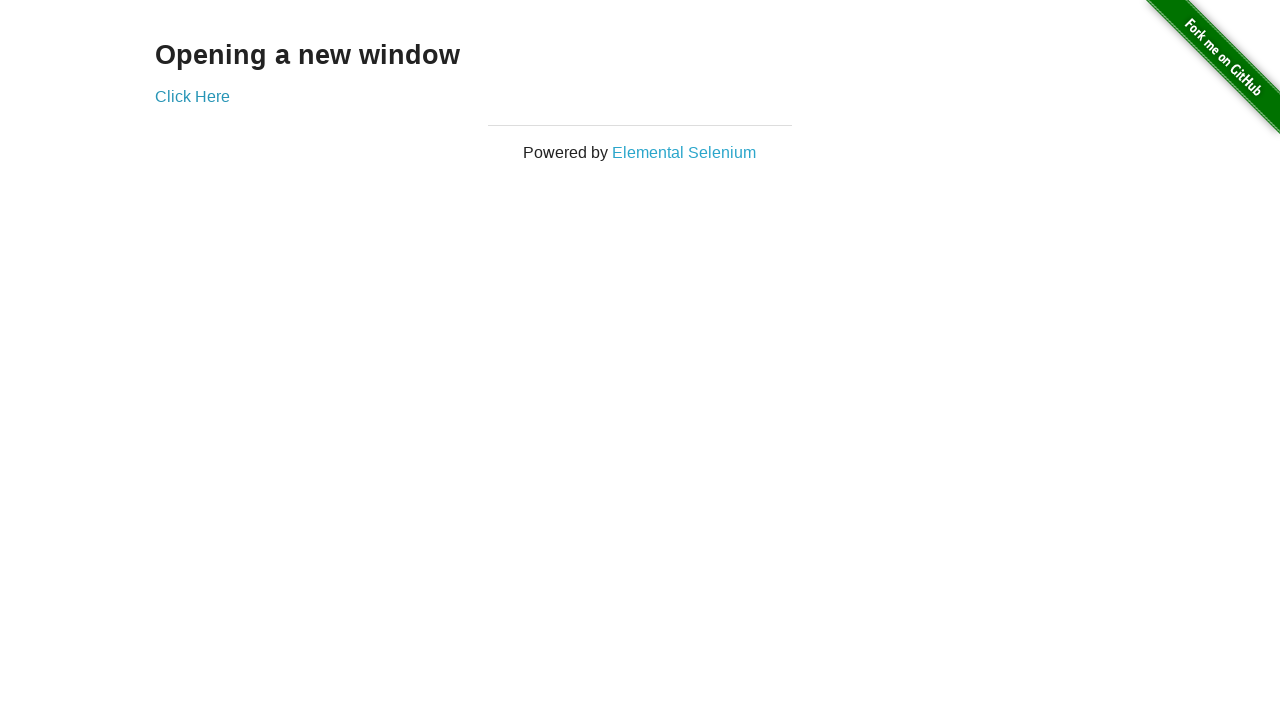

Verified first window title is not 'New Window'
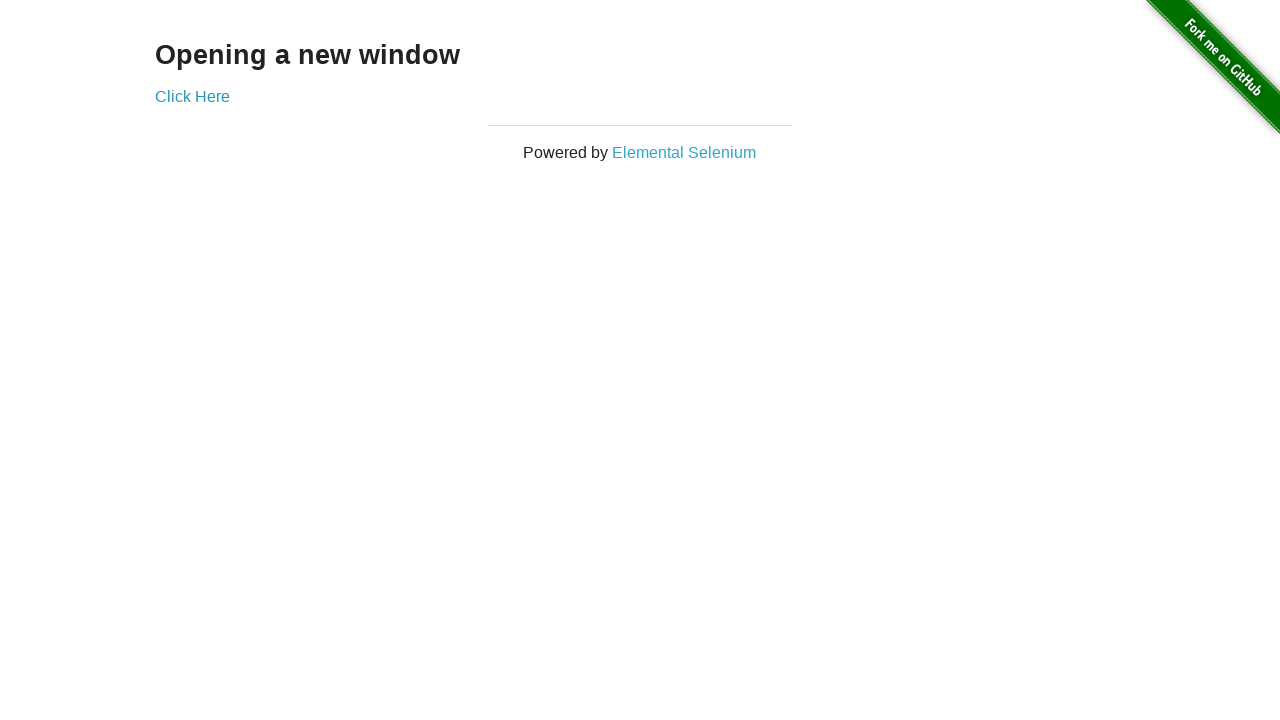

Brought second window to front
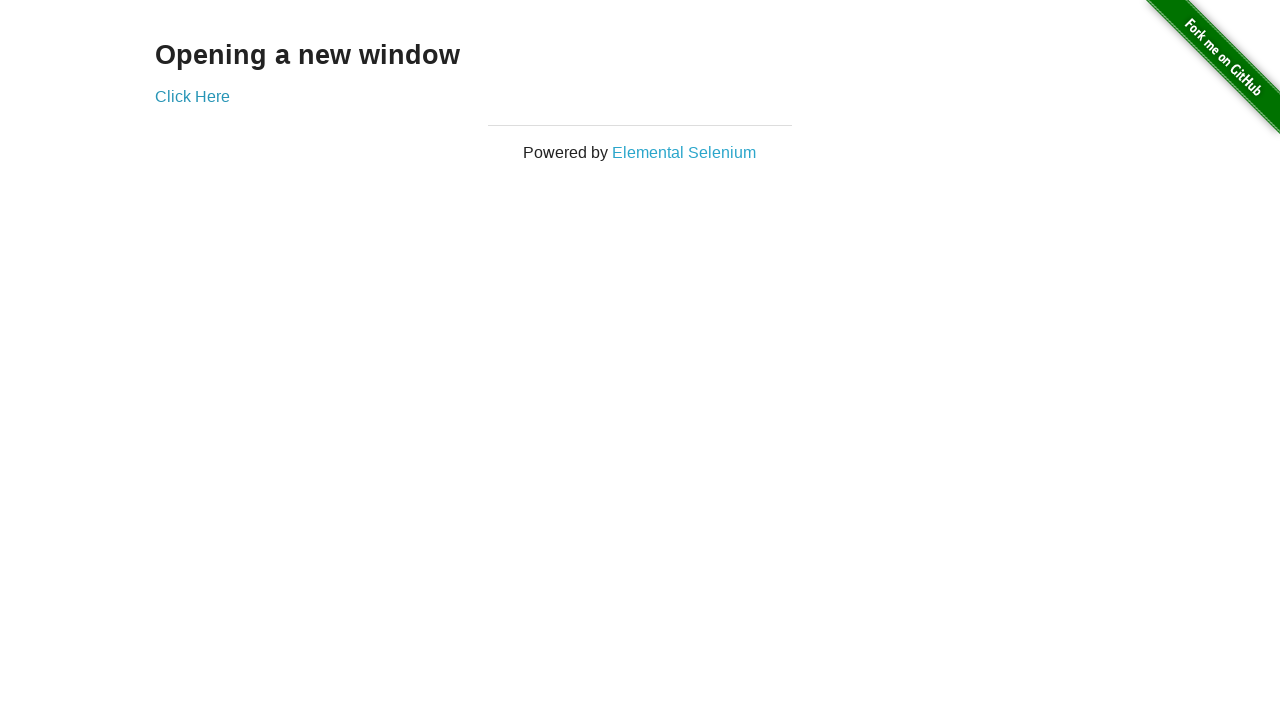

Verified second window title equals 'New Window'
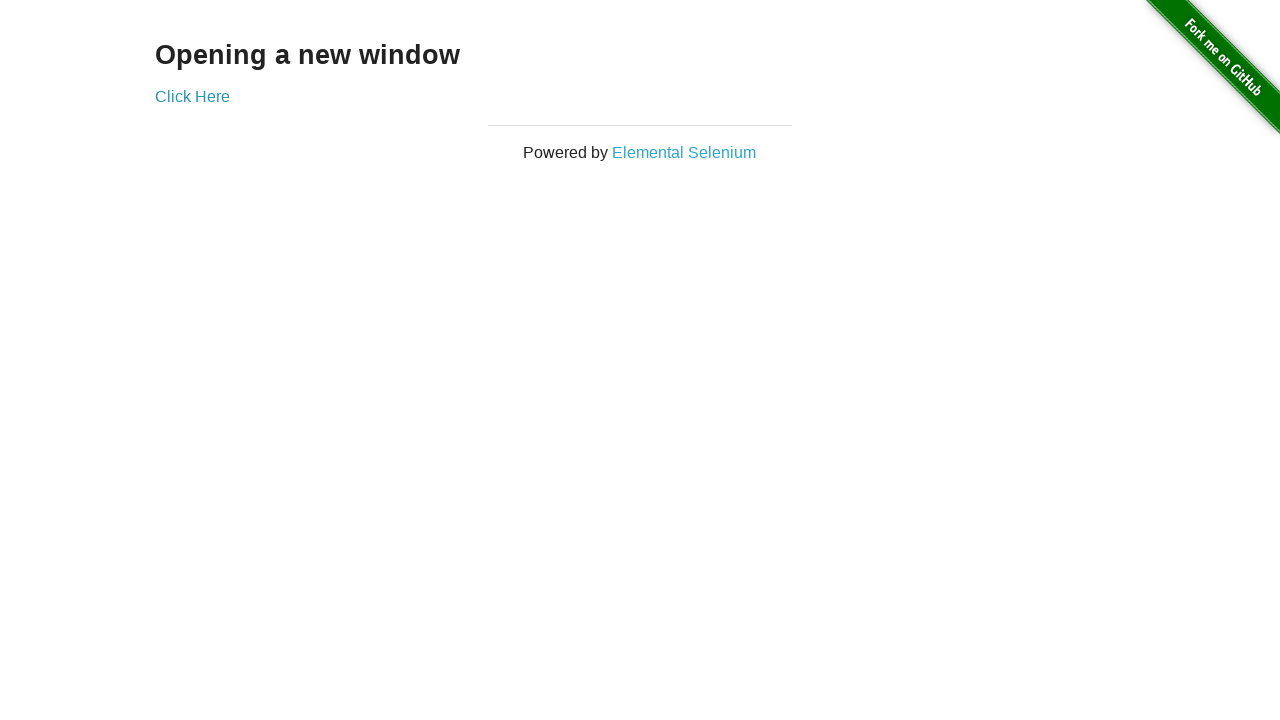

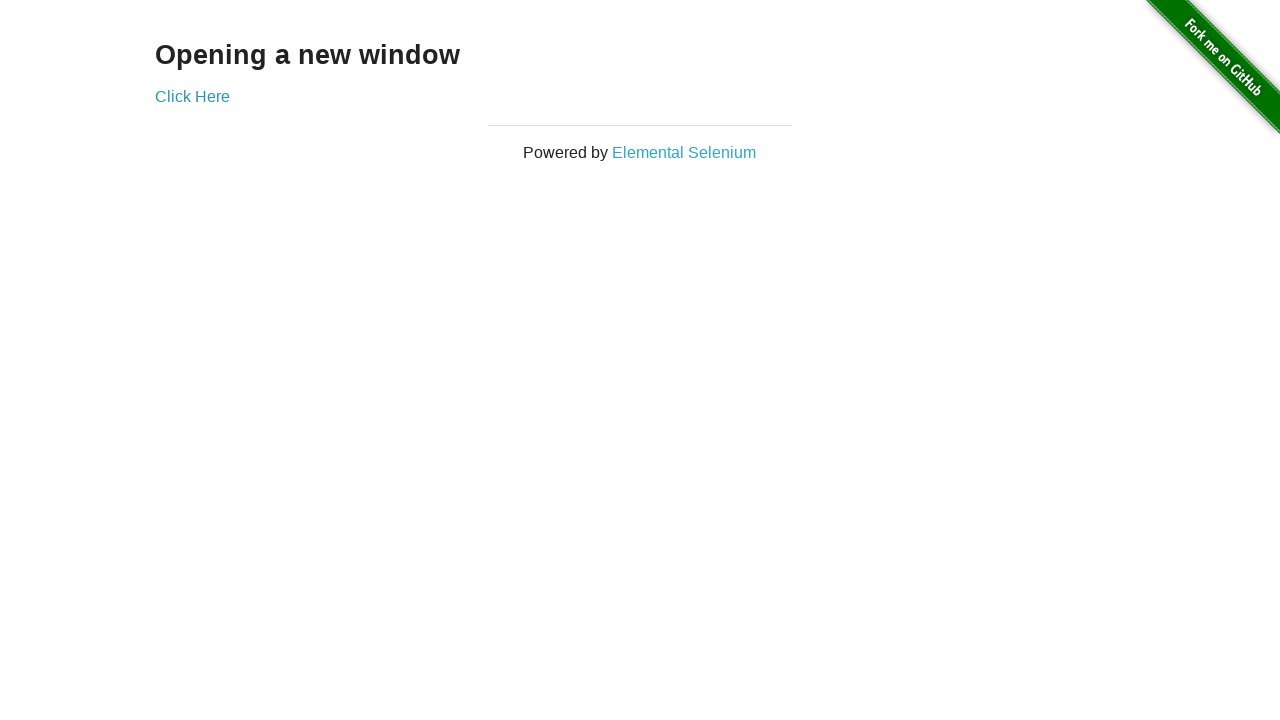